Tests window handling functionality by opening a new message window, switching between windows, and closing them

Starting URL: https://demoqa.com/browser-windows

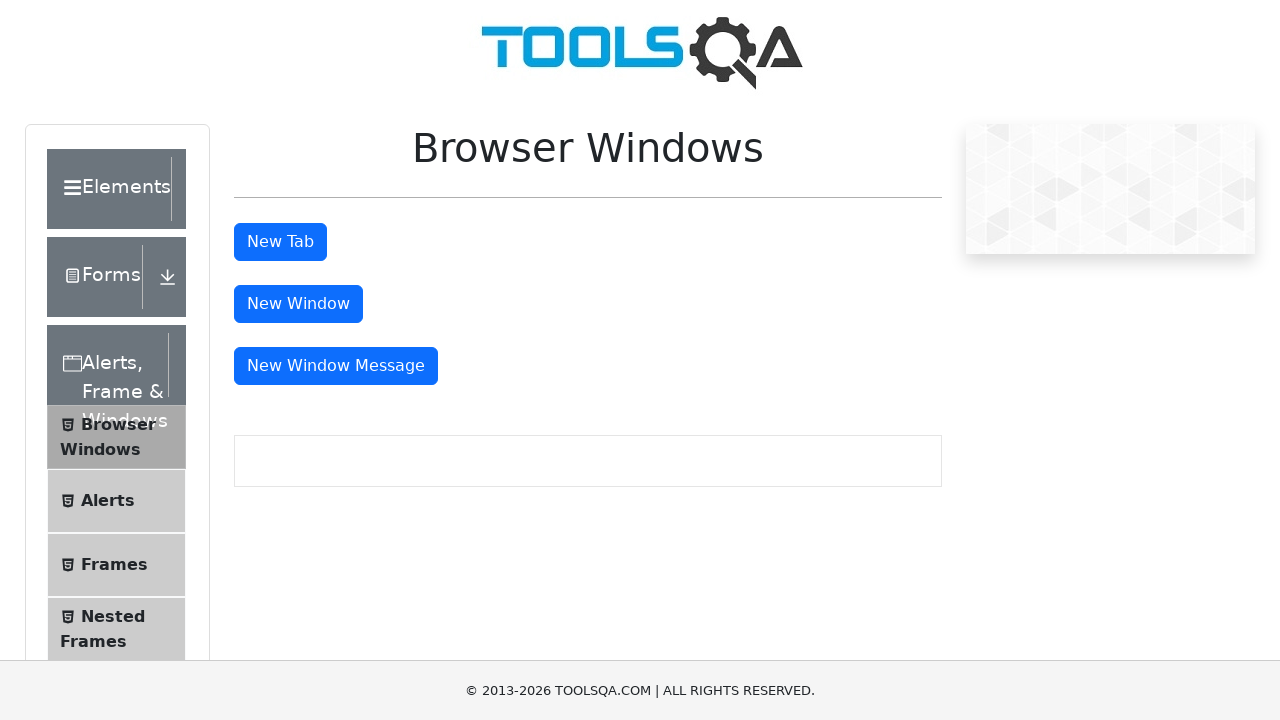

Retrieved main window title
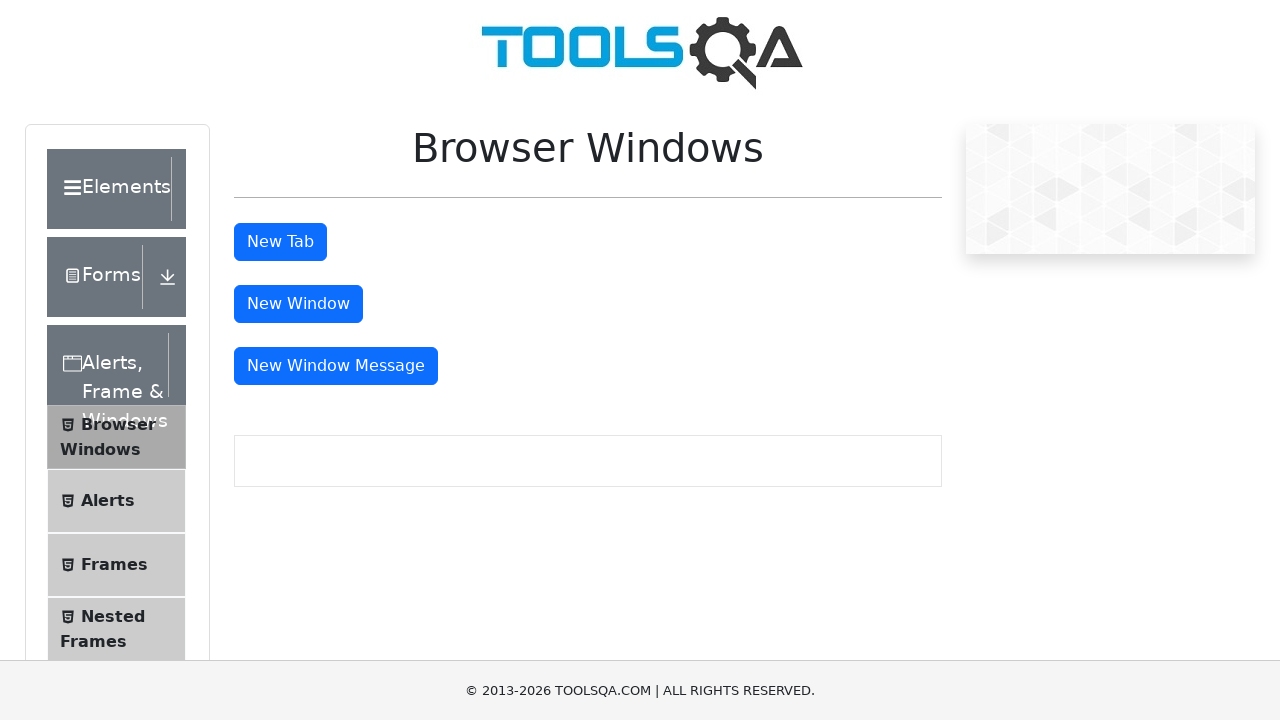

Scrolled to message window button
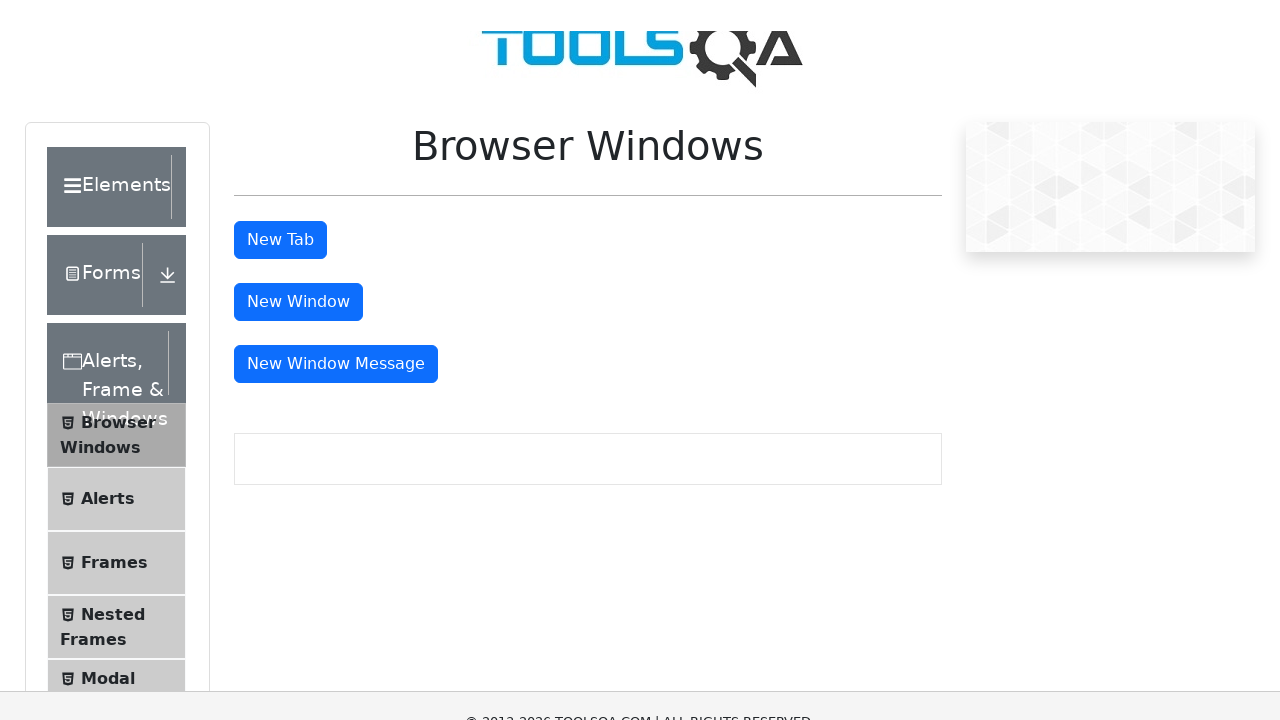

Clicked message window button to open new window at (336, 19) on #messageWindowButton
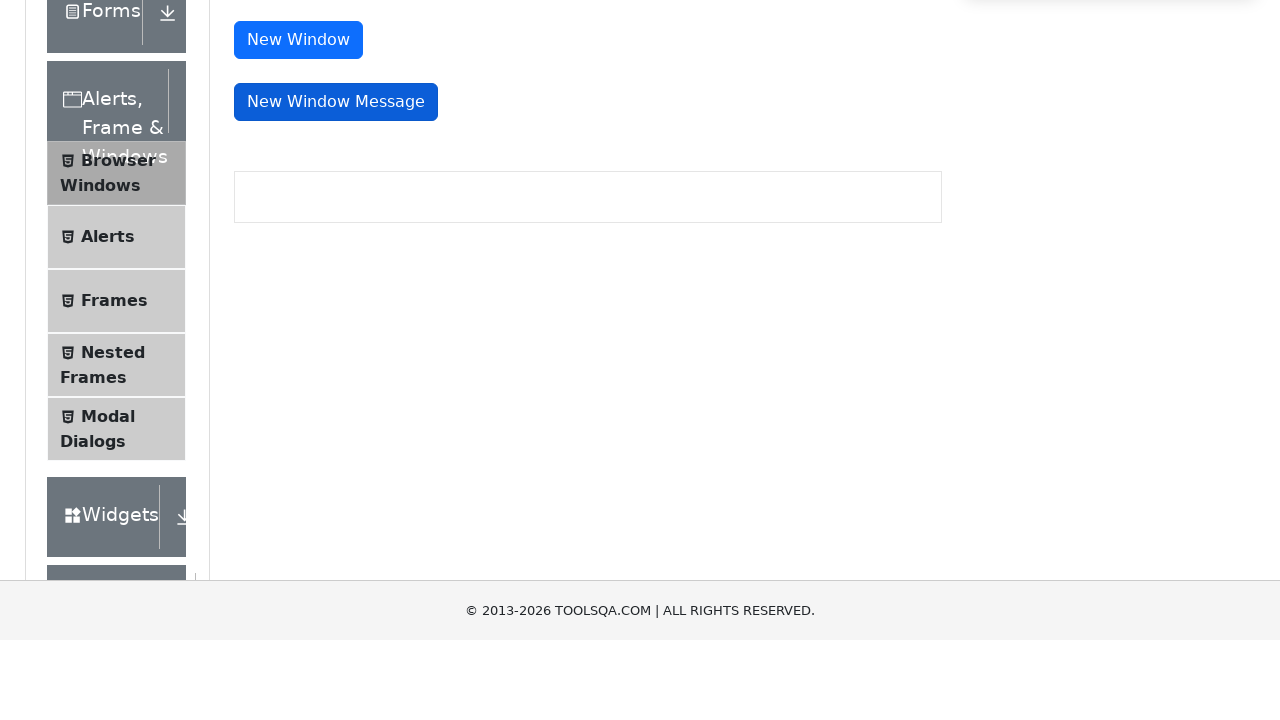

Retrieved all window handles - total windows: 2
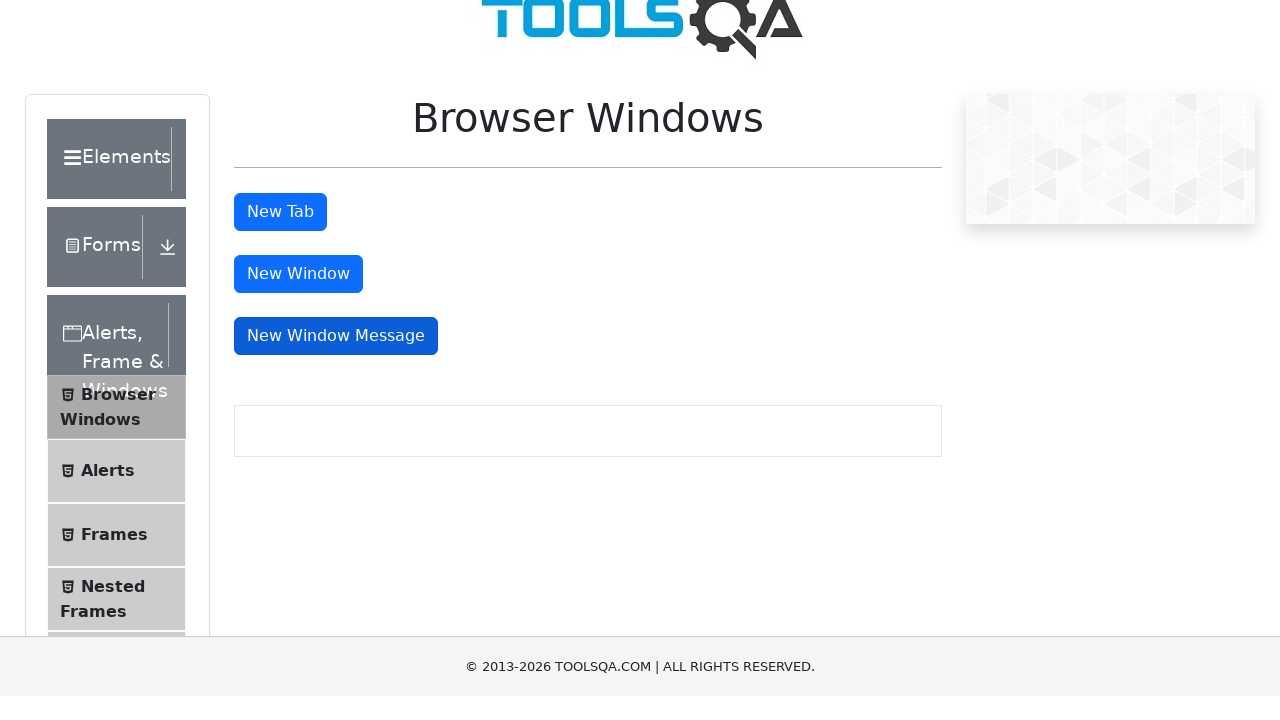

Switched to new message window
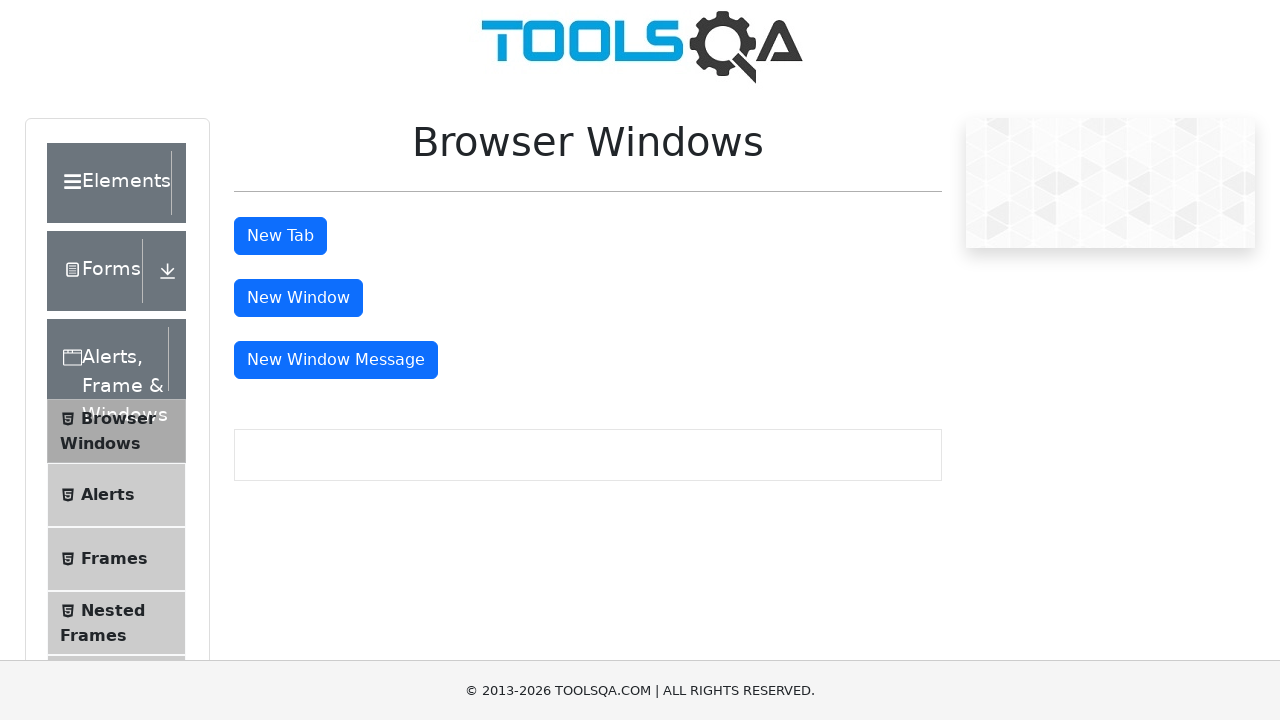

Closed the new message window
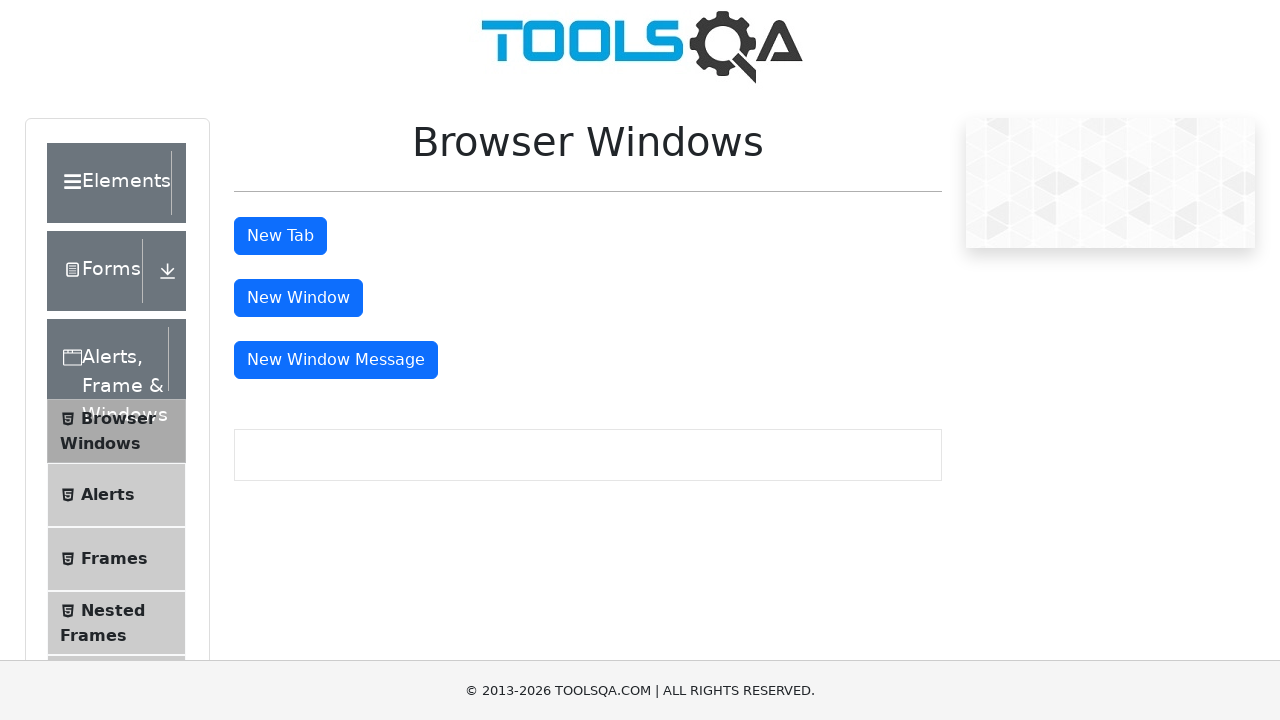

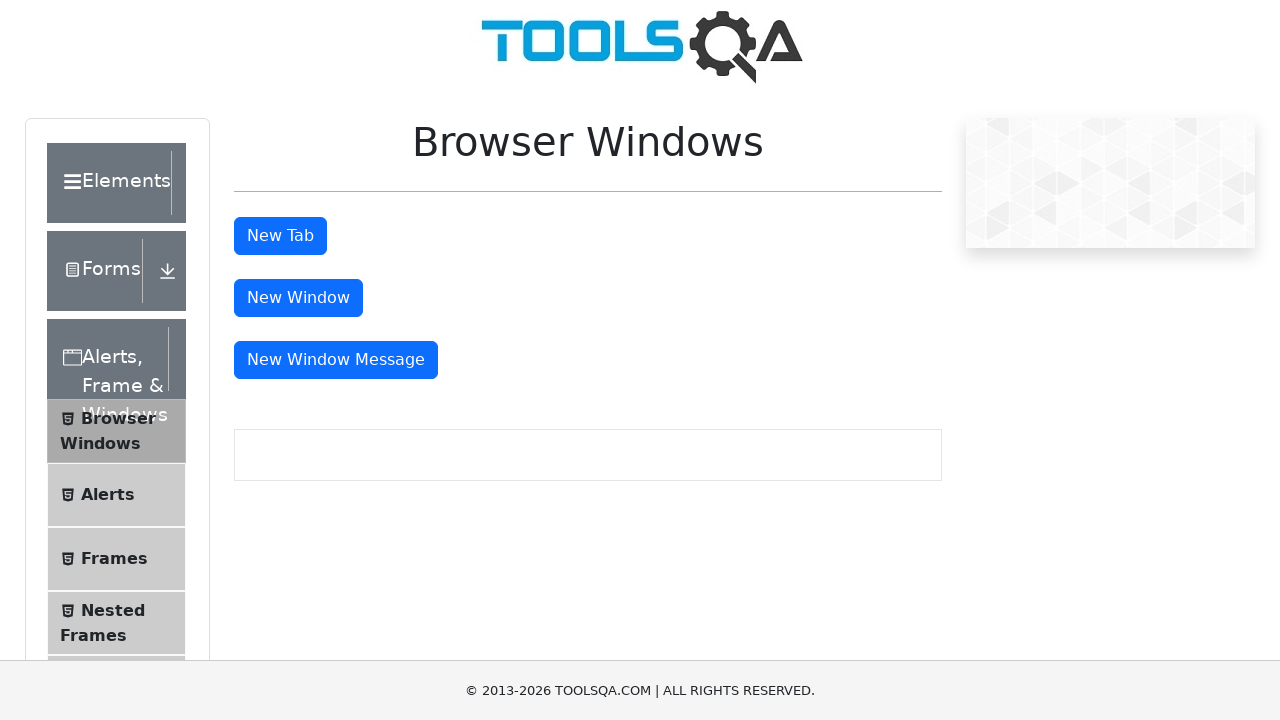